Opens a radio player embed and waits for it to fully load

Starting URL: https://embed.radio.co/player/7881434.html

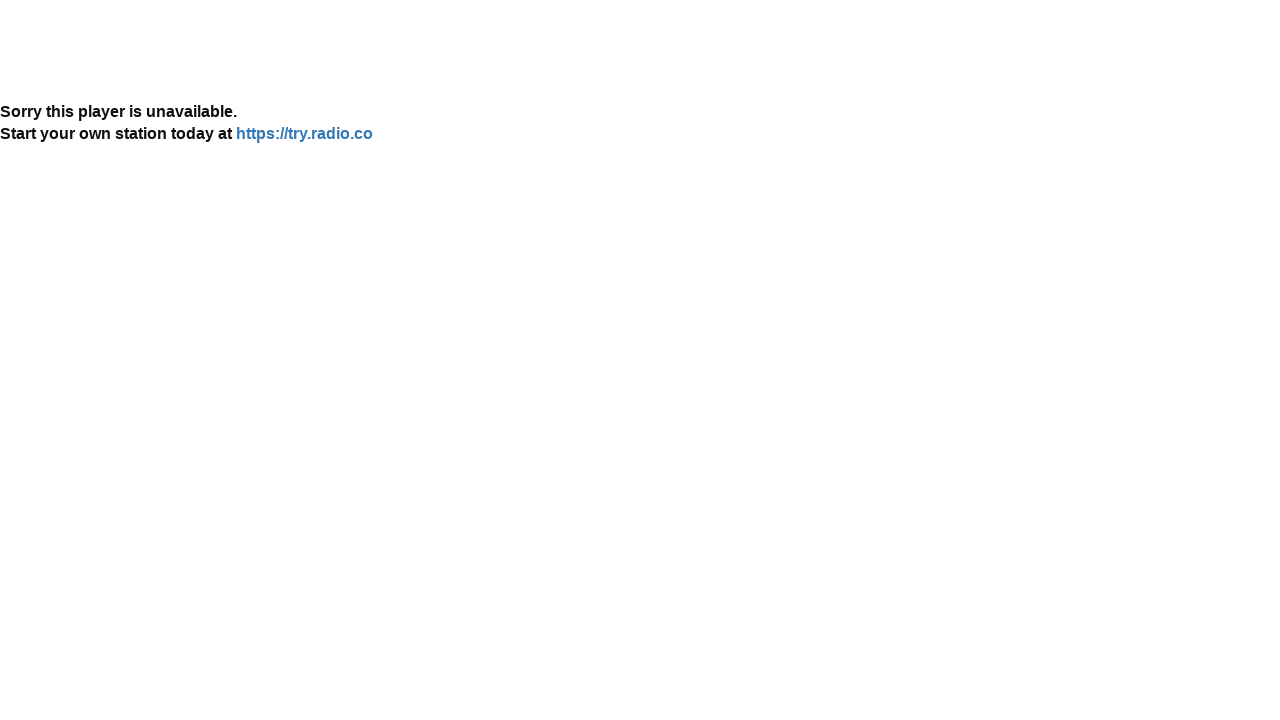

Navigated to radio player embed URL
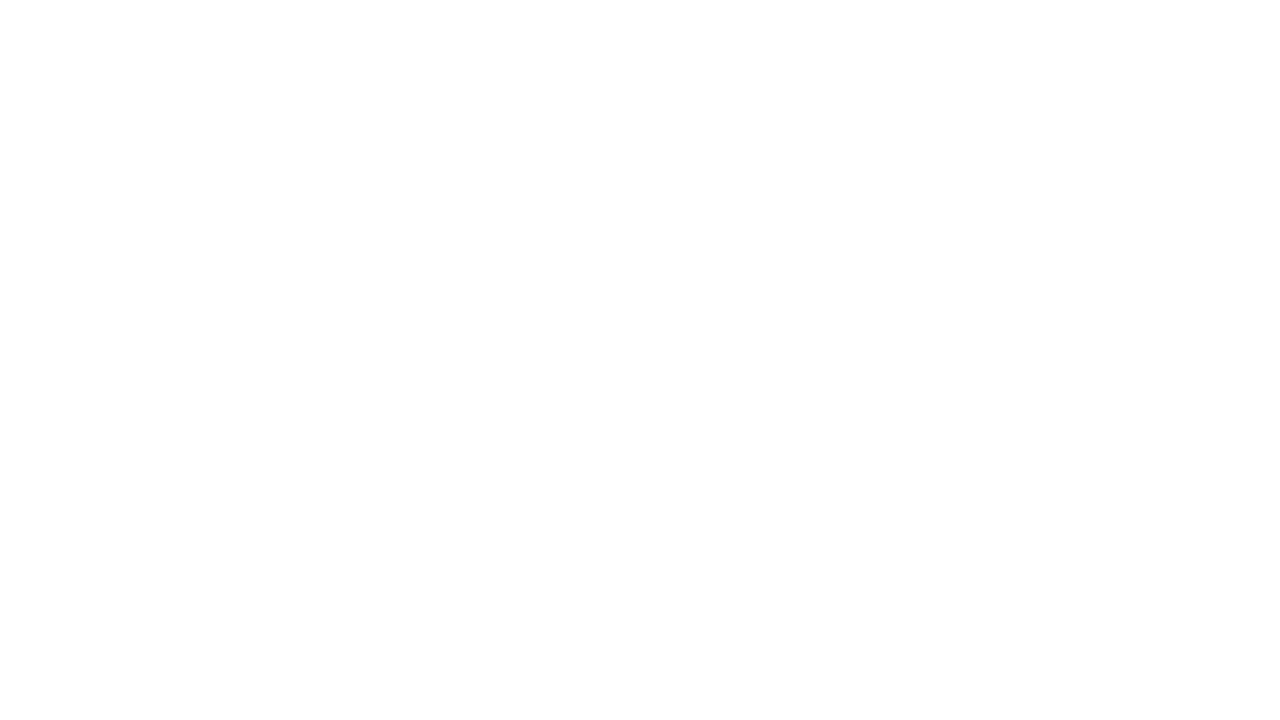

Body element attached to DOM
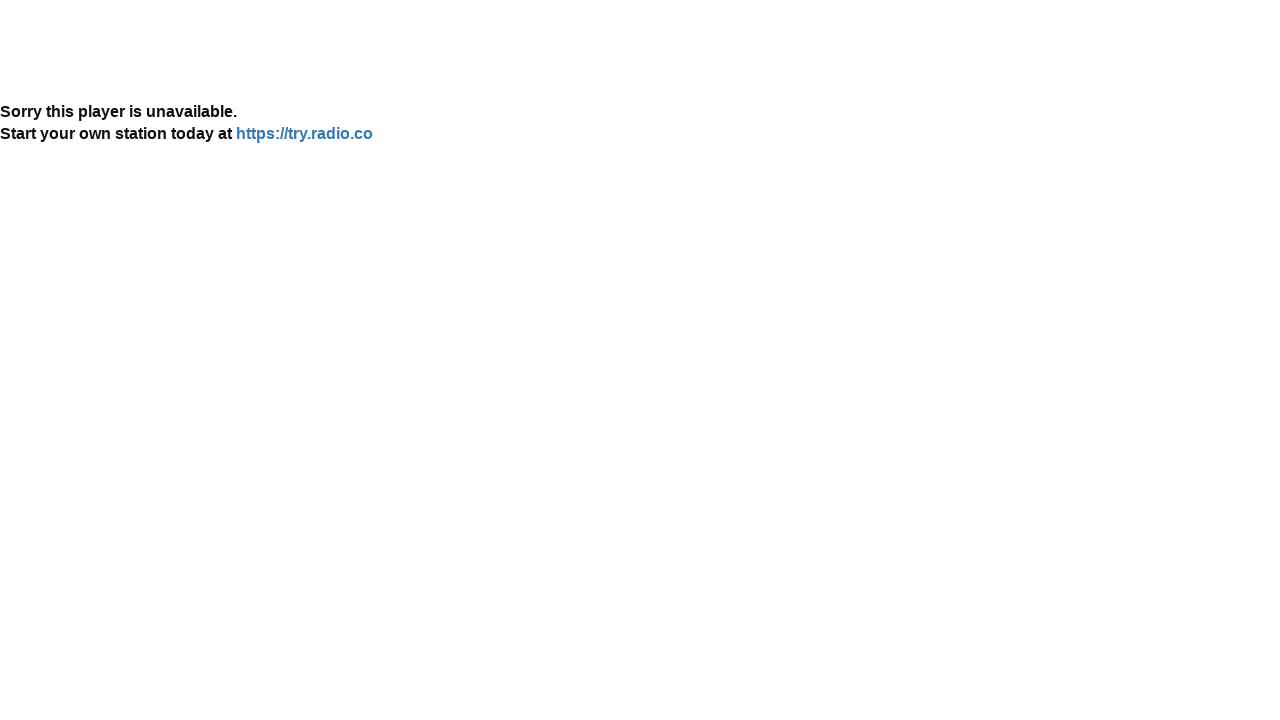

Waited 2 seconds for radio player to fully load
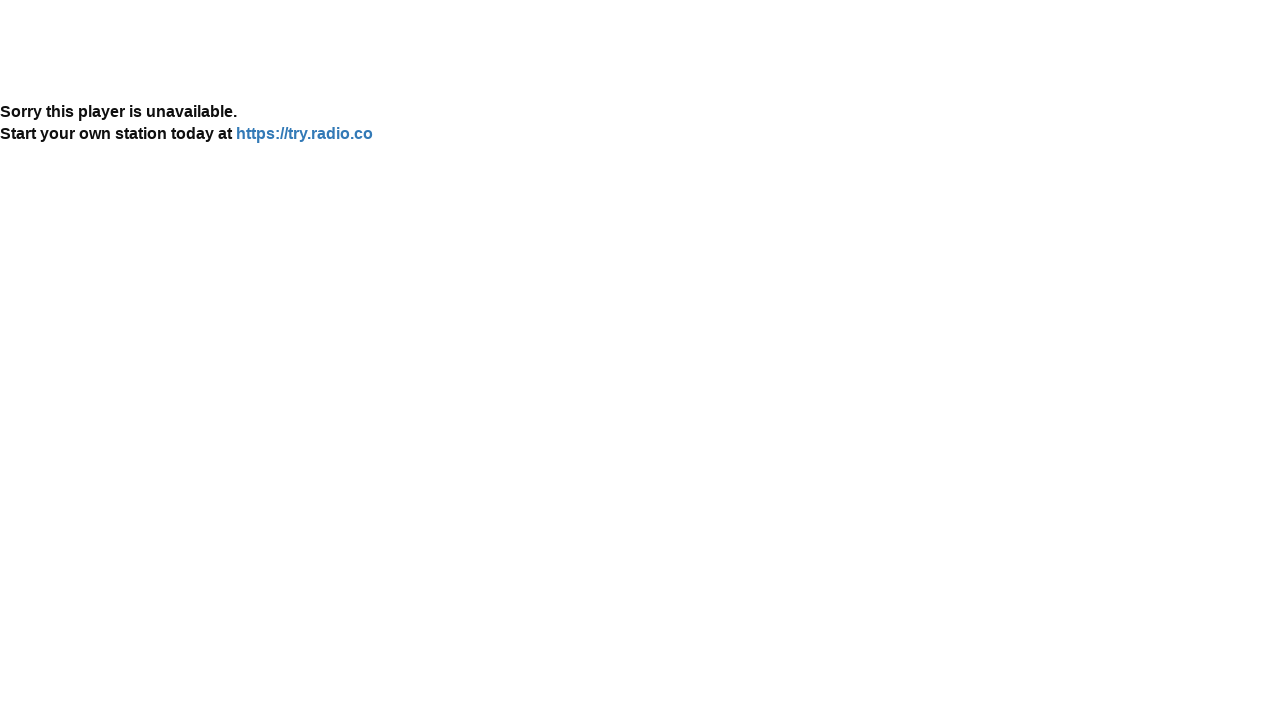

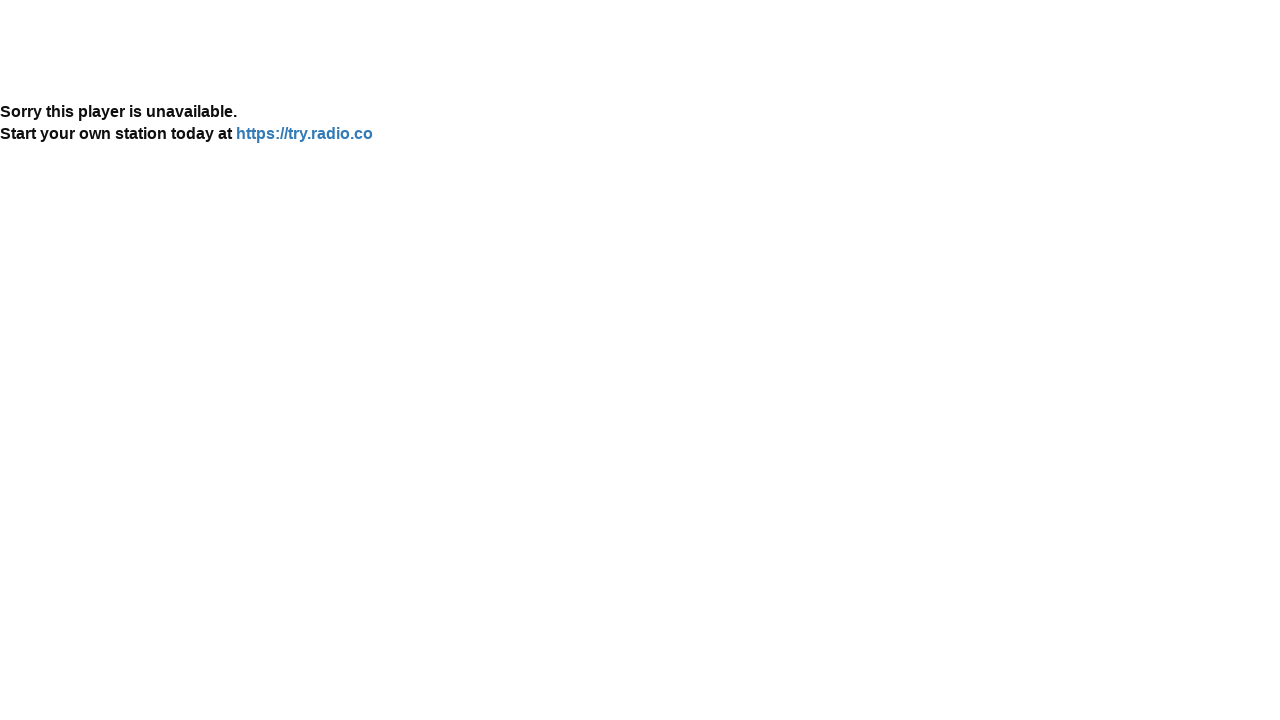